Tests a laminate flooring calculator with different input values (larger room 15x10, smaller laminate pieces, higher price) and verifies the calculated results.

Starting URL: https://masterskayapola.ru/kalkulyator/laminata.html

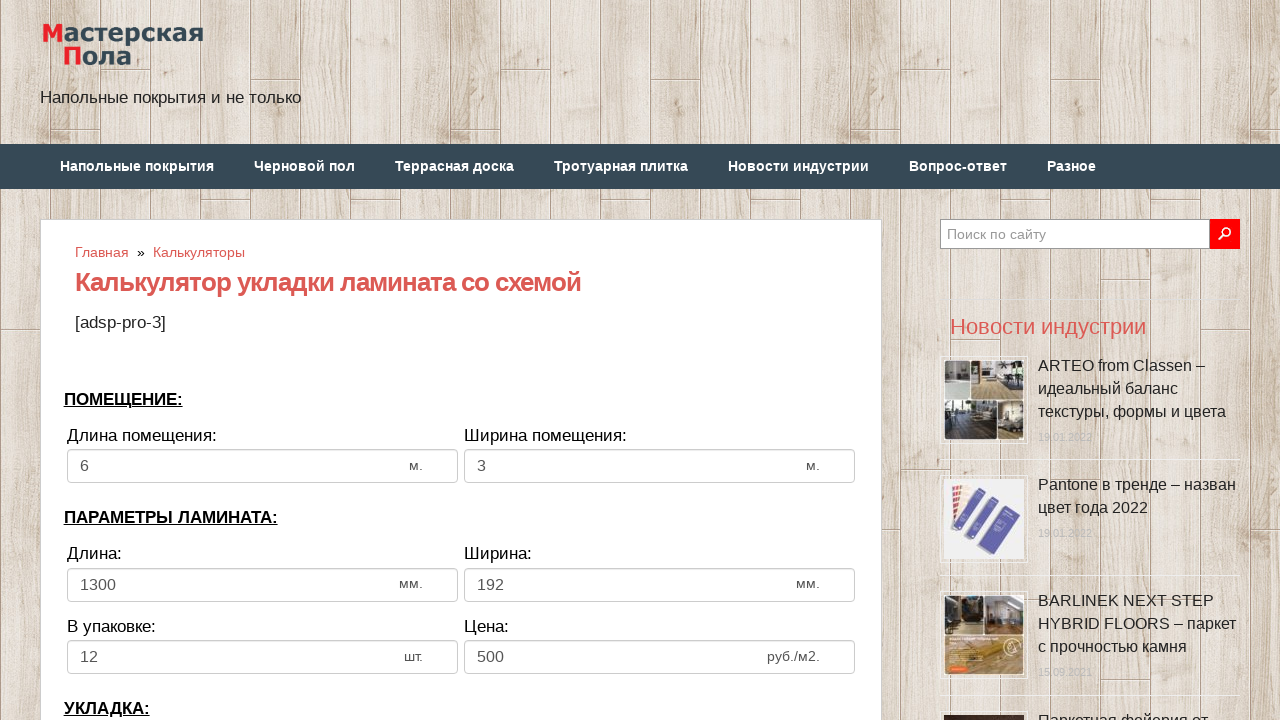

Filled room width with 15 meters on input[name='calc_roomwidth']
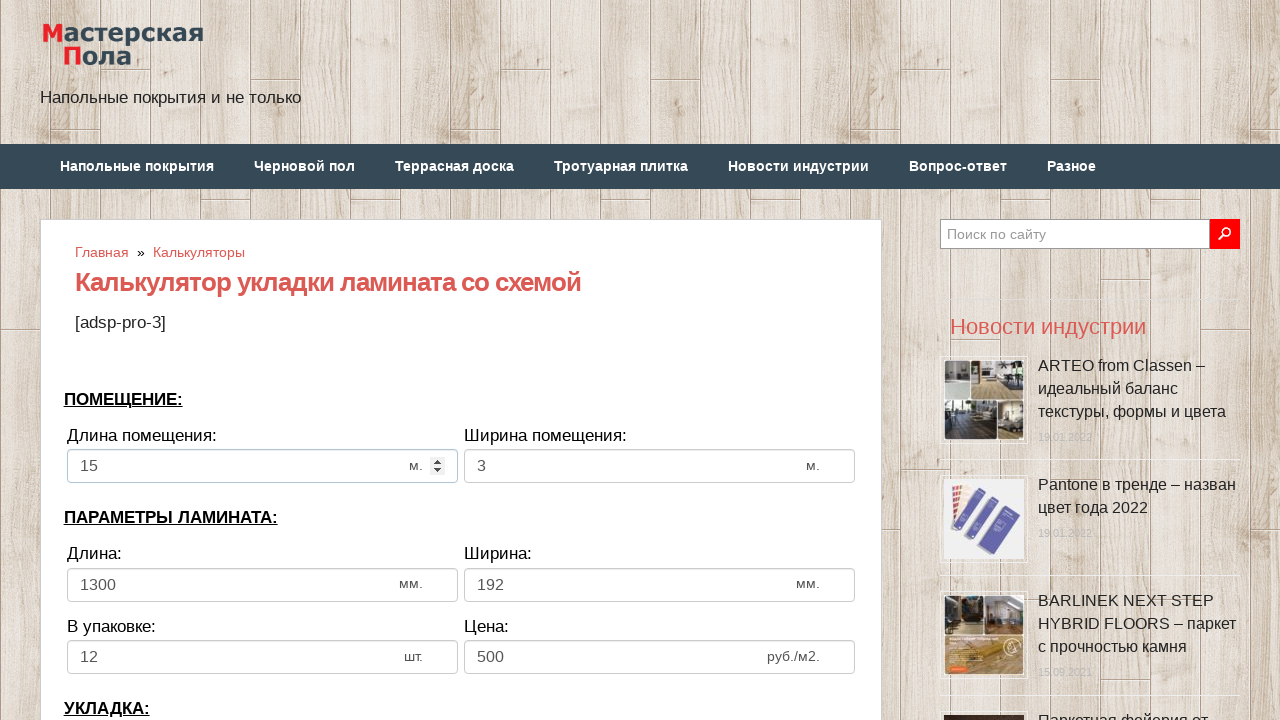

Filled room height with 10 meters on input[name='calc_roomheight']
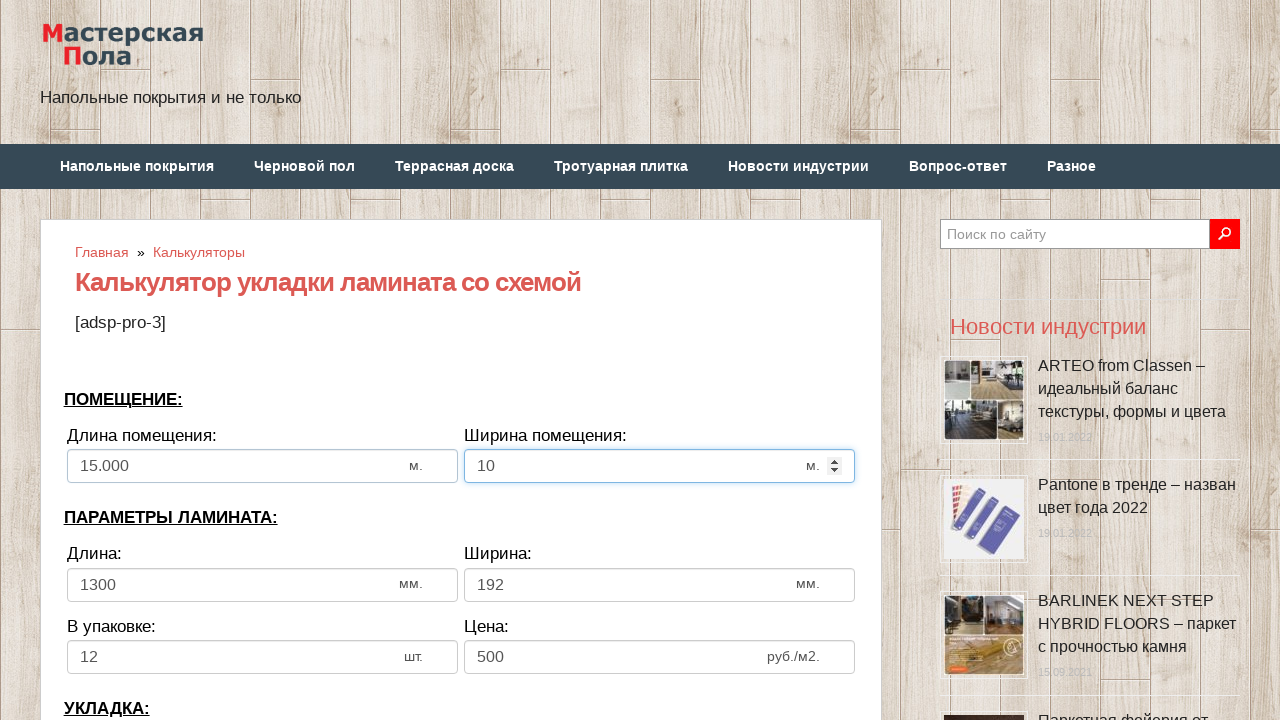

Filled laminate width with 2000 mm on input[name='calc_lamwidth']
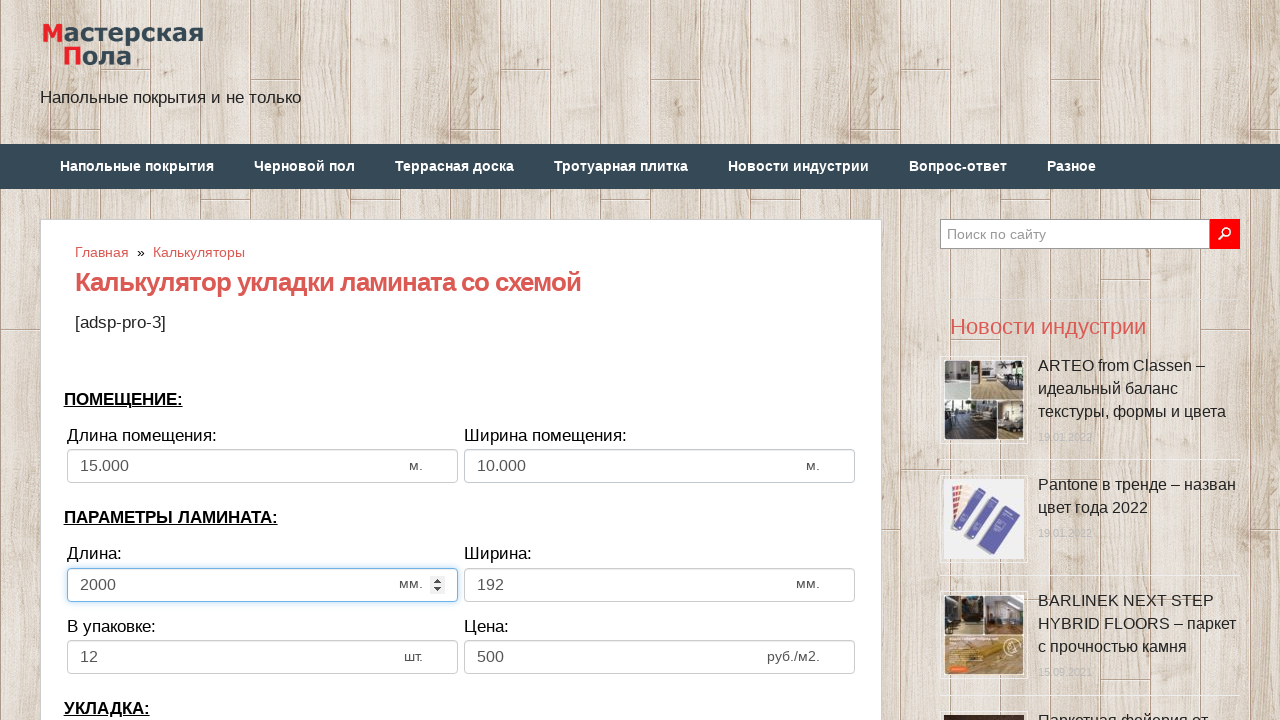

Filled laminate height with 300 mm on input[name='calc_lamheight']
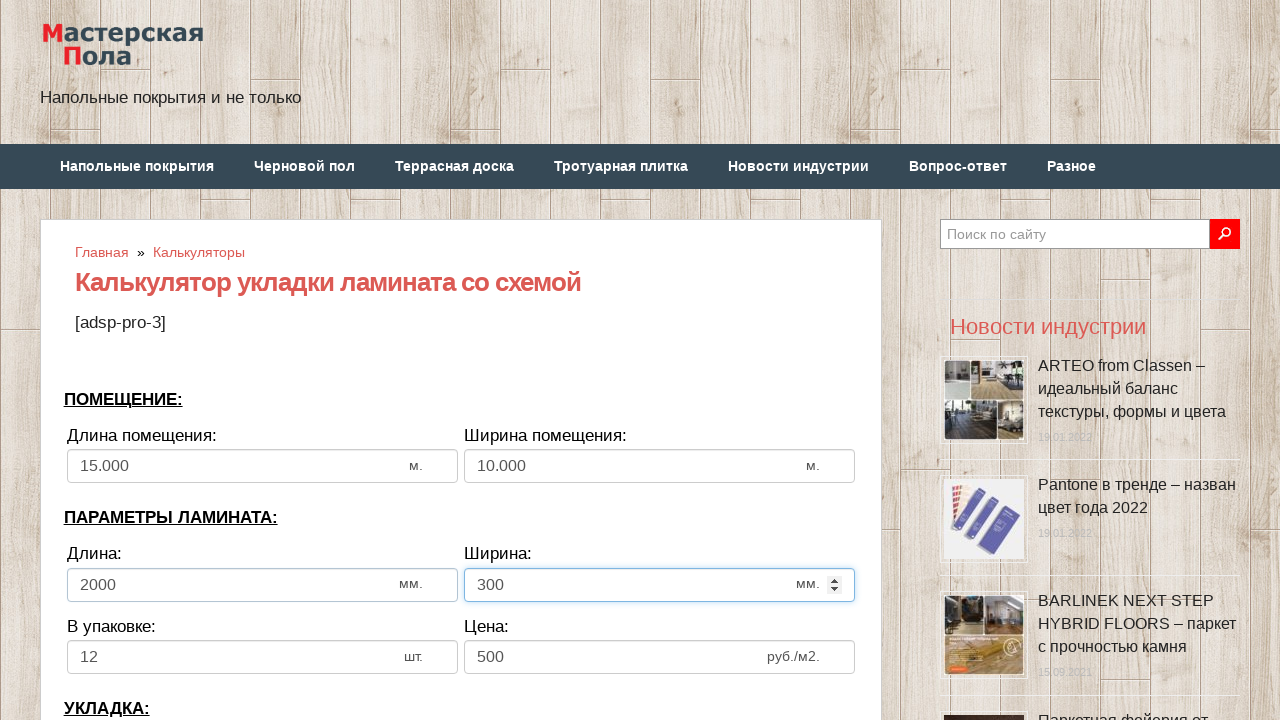

Filled pieces in pack with 20 on input[name='calc_inpack']
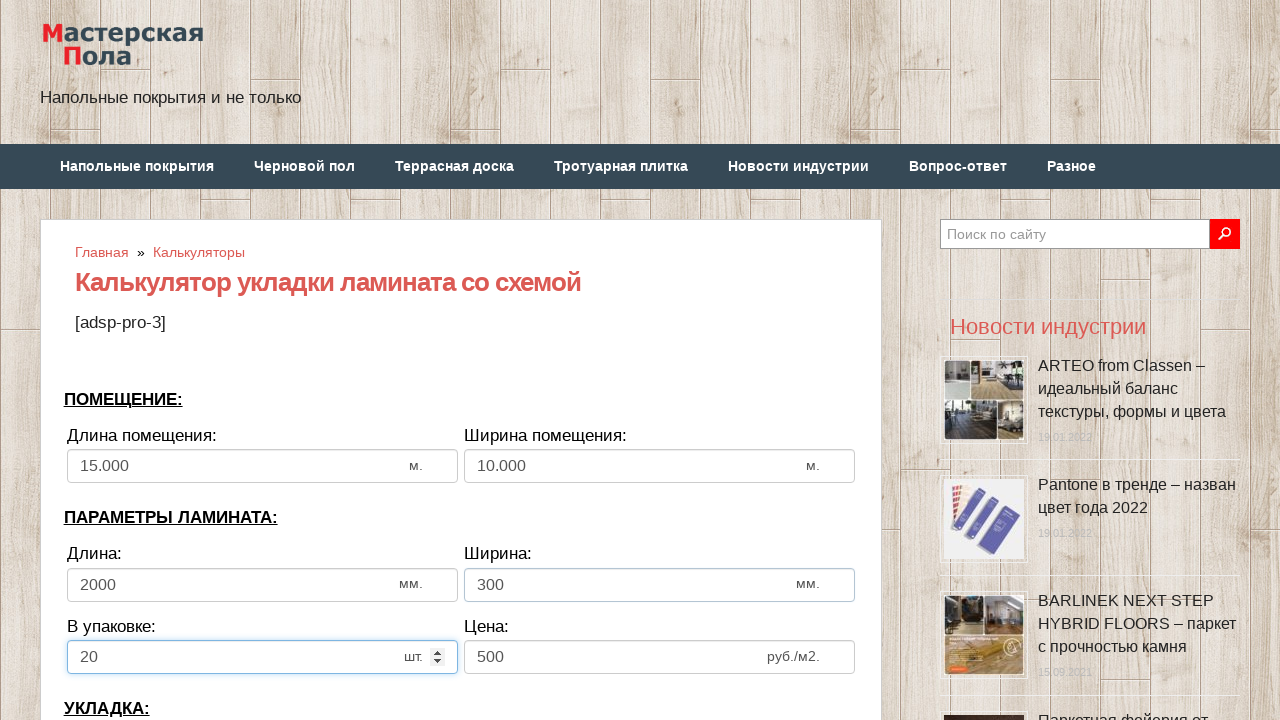

Filled price with 3800 on input[name='calc_price']
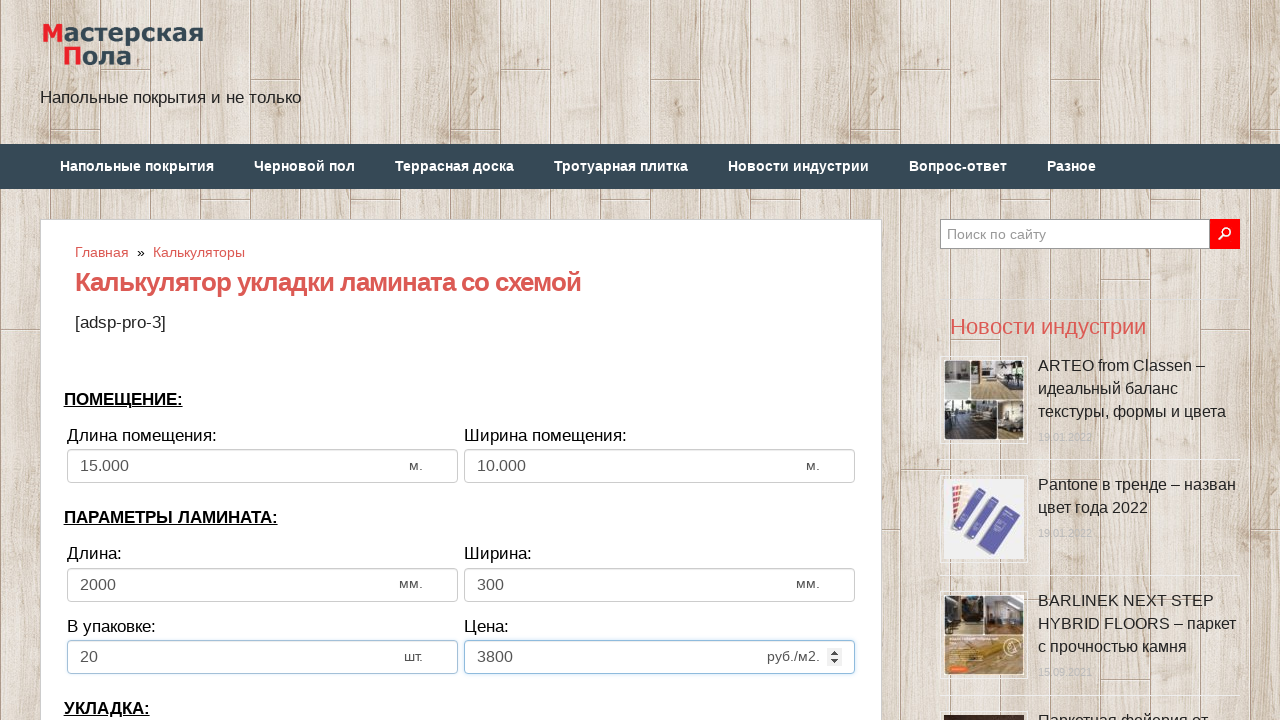

Selected second direction option on select[name='calc_direct']
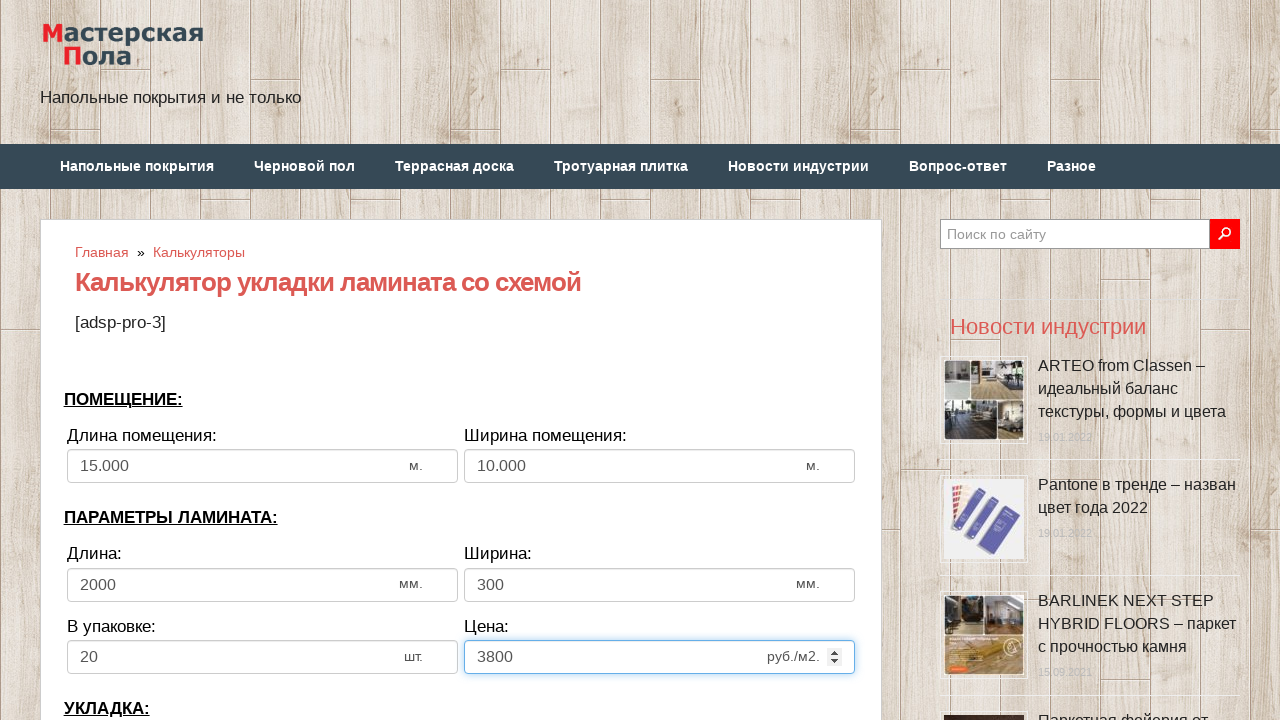

Filled bias with 100 mm on input[name='calc_bias']
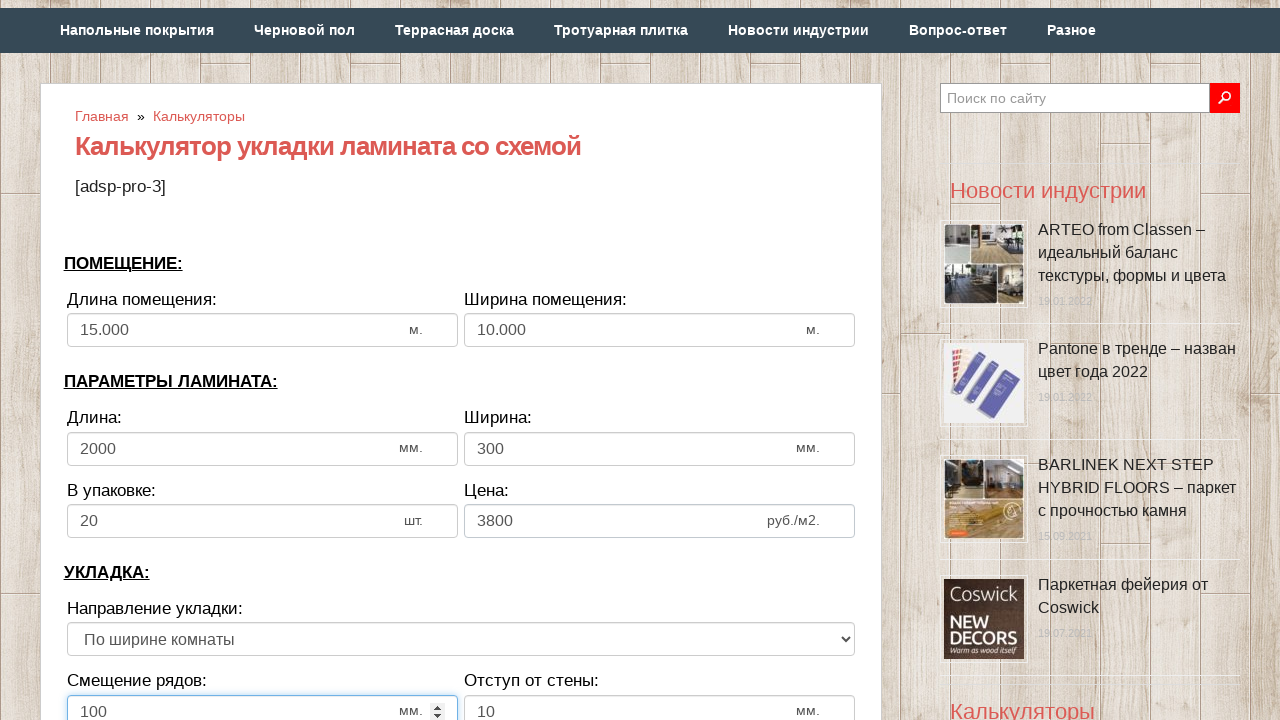

Filled wall distance with 10 mm on input[name='calc_walldist']
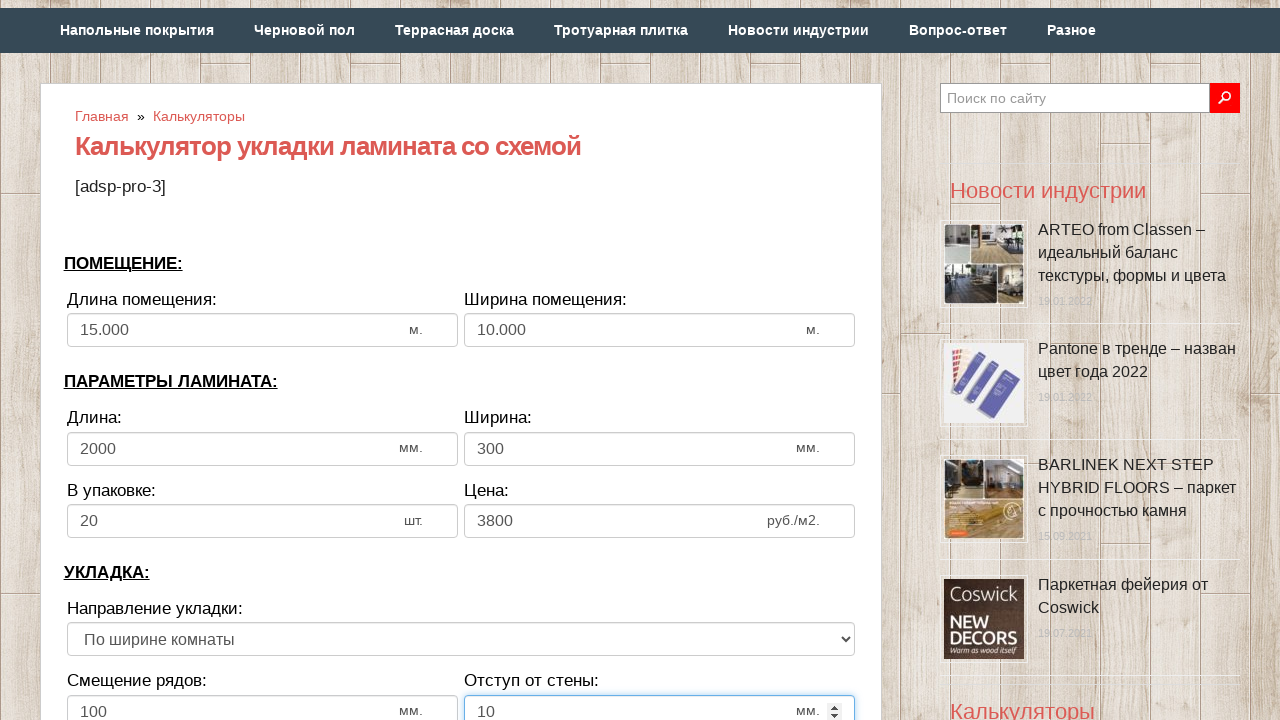

Clicked calculate button at (461, 361) on xpath=//*[@class='btn btn-secondary btn-lg tocalc']
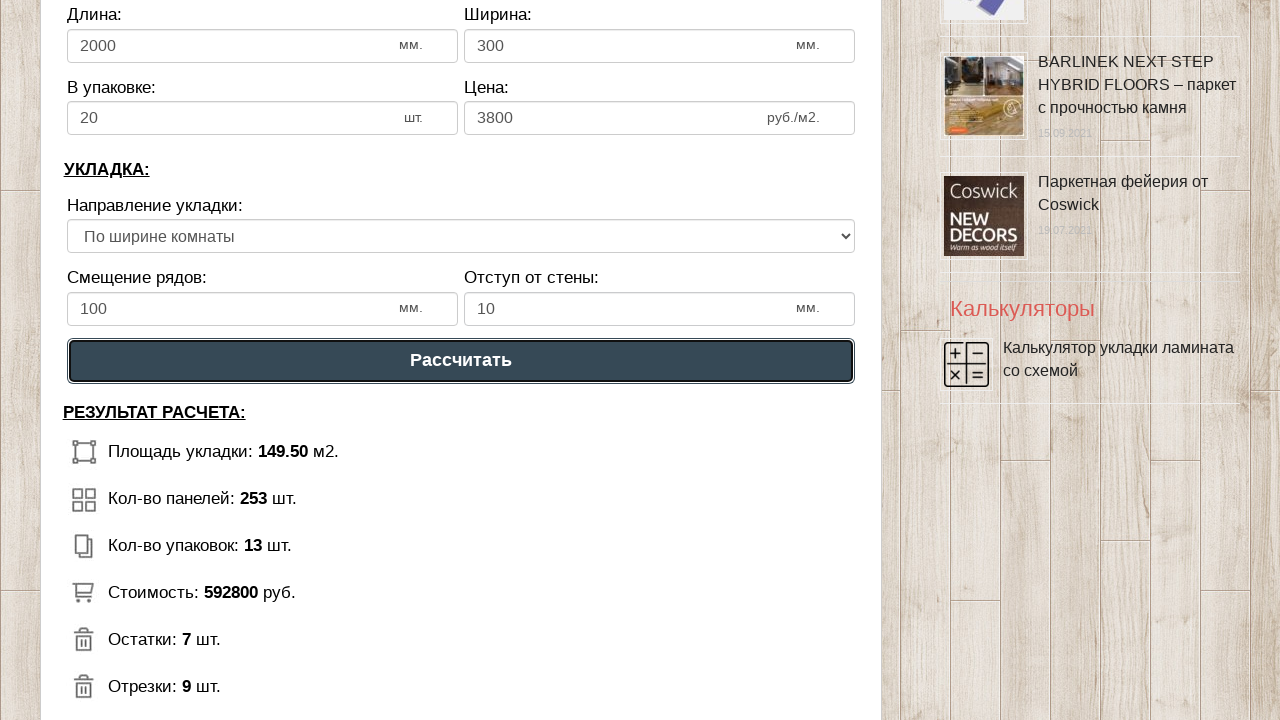

Results section loaded with calculated laminate amount
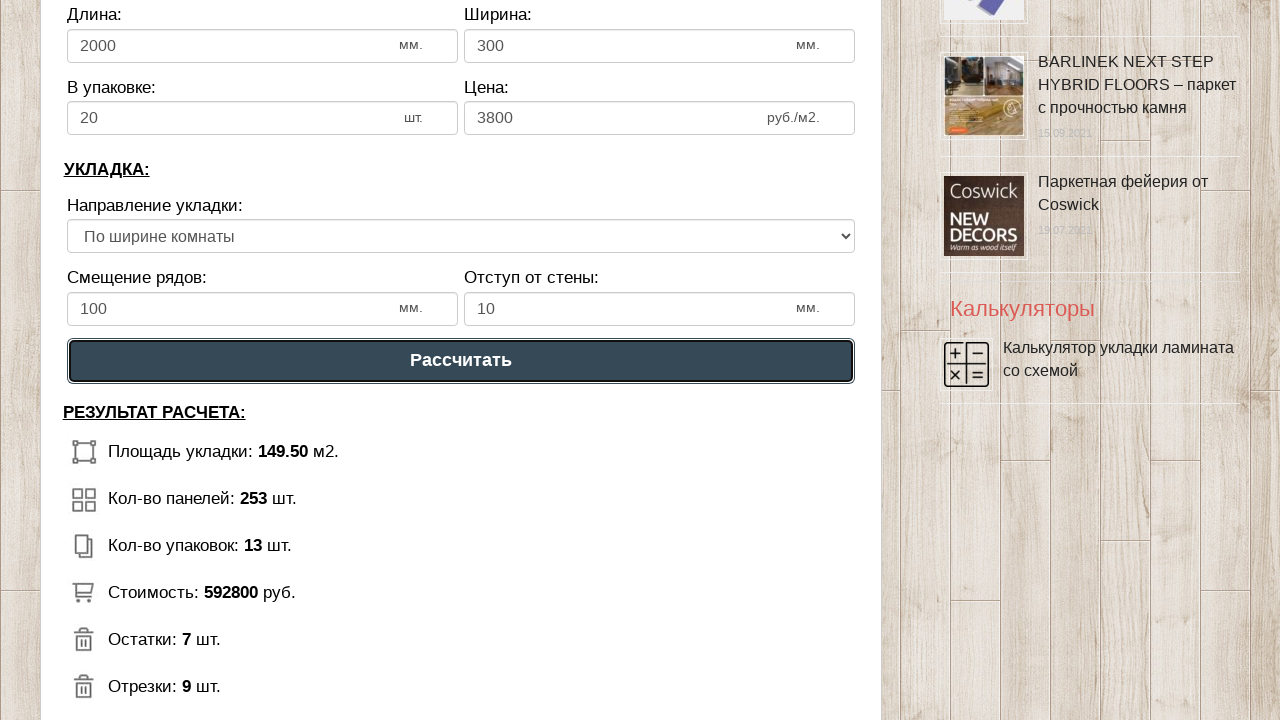

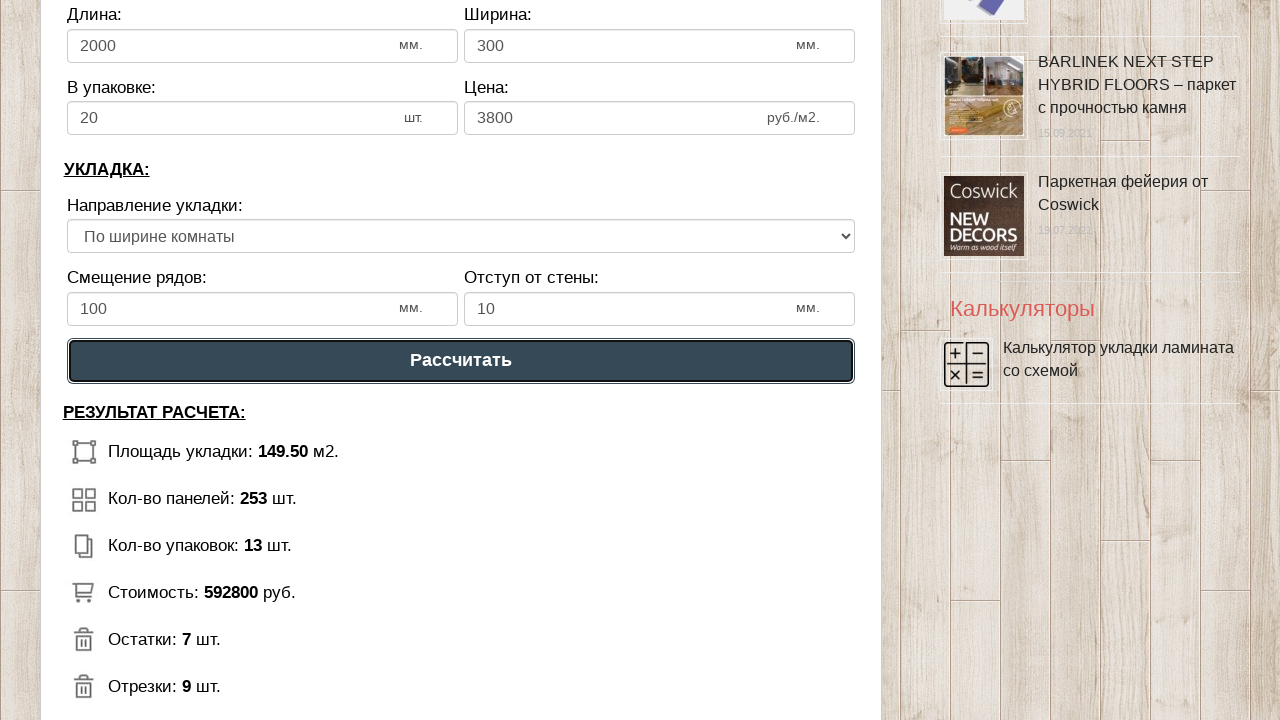